Tests scroll functionality by navigating to a scrollbars test page and scrolling a button element into view

Starting URL: http://www.uitestingplayground.com/scrollbars

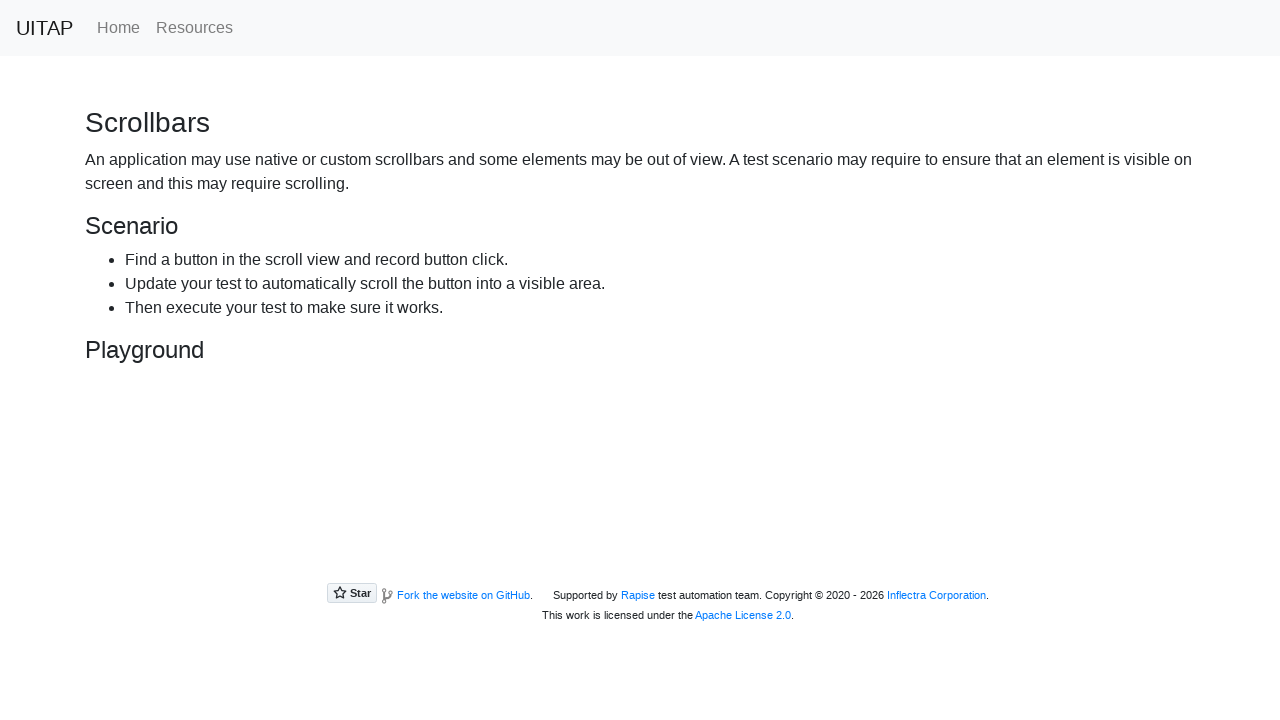

Navigated to scrollbars test page
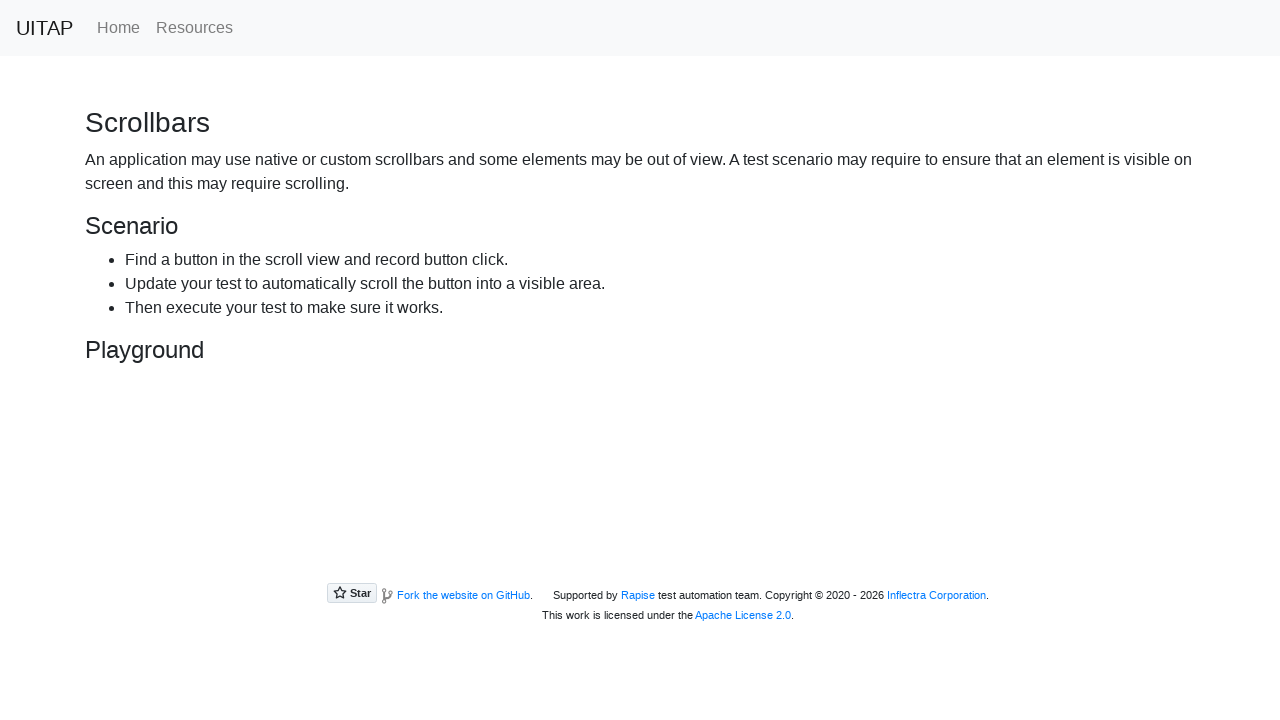

Located the primary button element
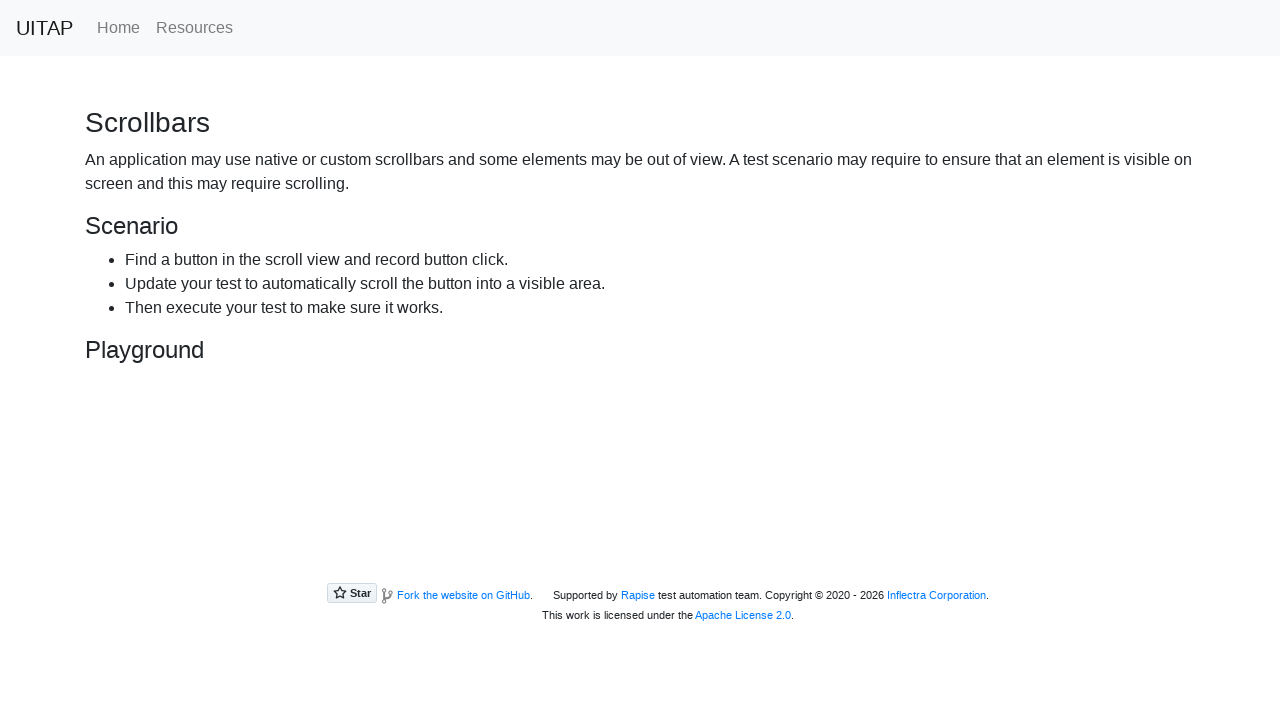

Scrolled button element into view
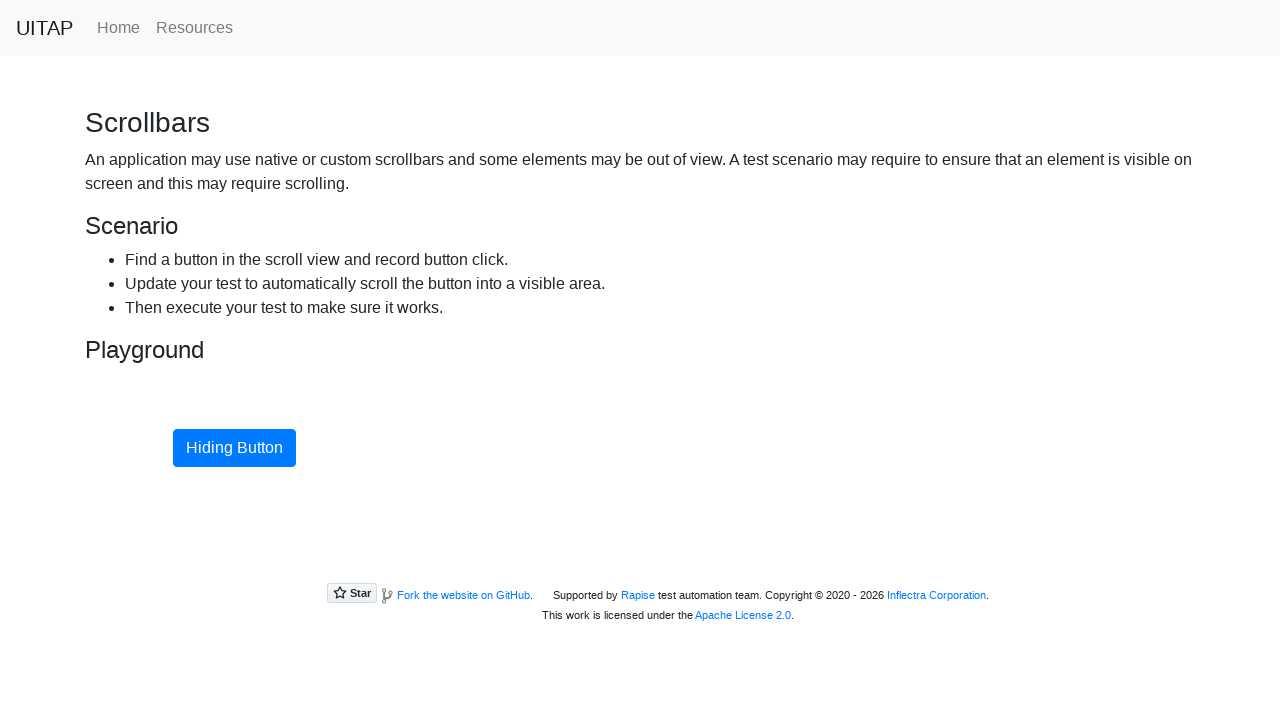

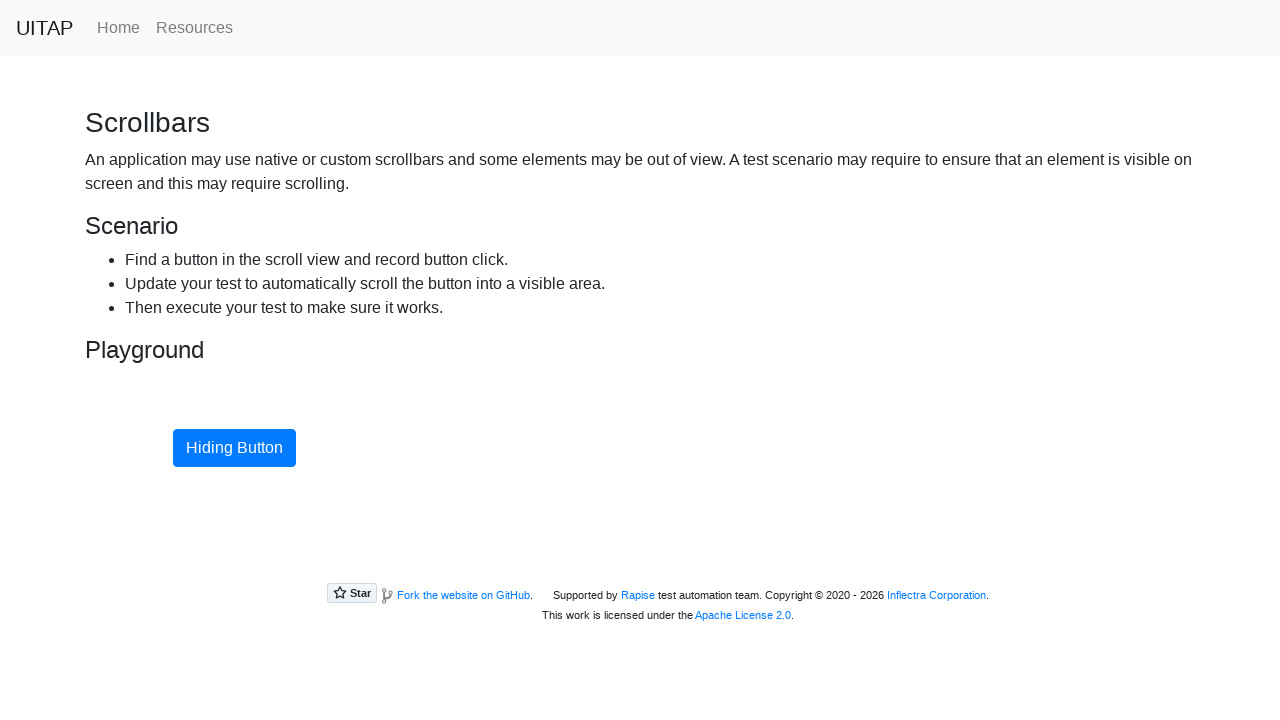